Tests scrolling functionality by scrolling down the page in two increments on an e-commerce site

Starting URL: https://www.pantaloons.com/

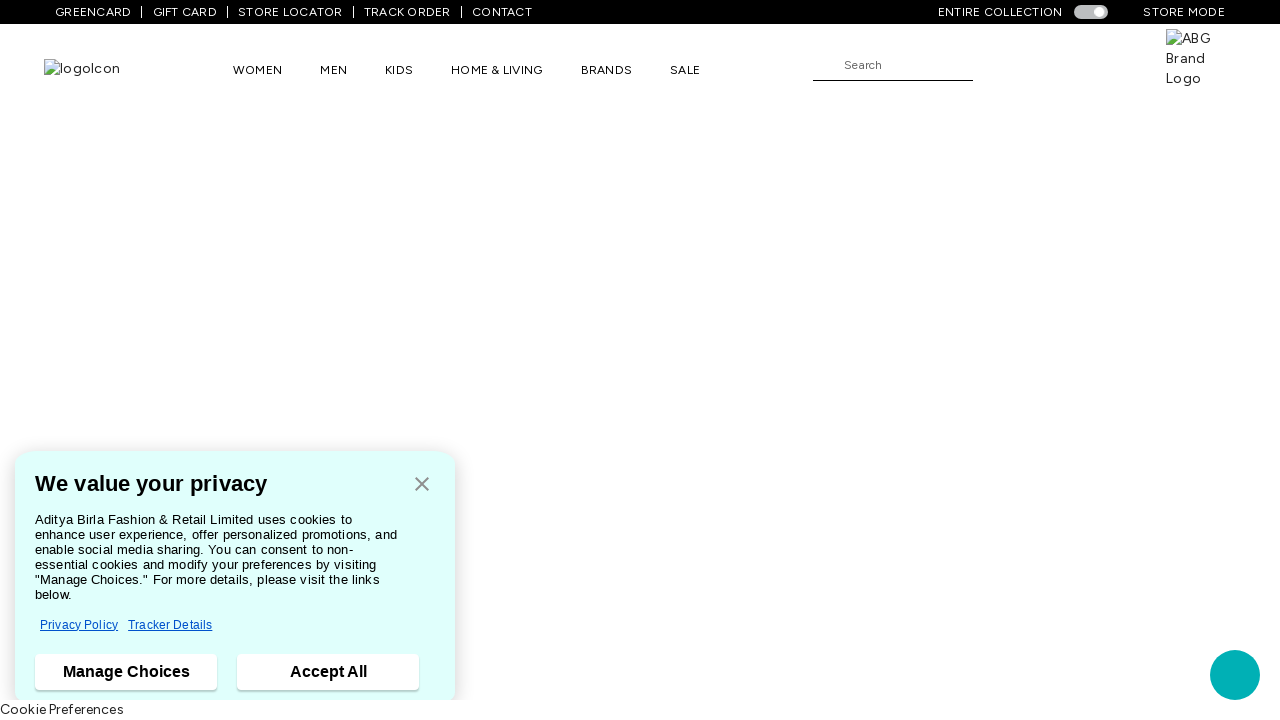

Waited 2000ms for page to load
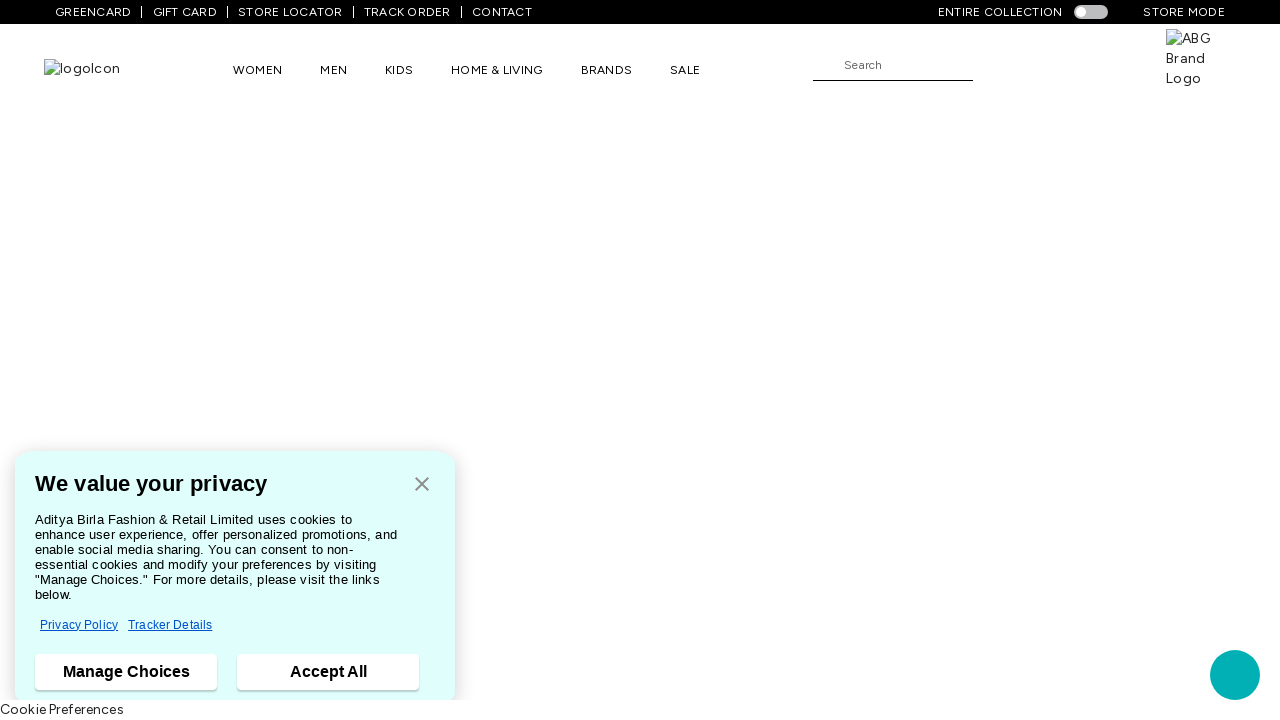

Scrolled down by 1200 pixels
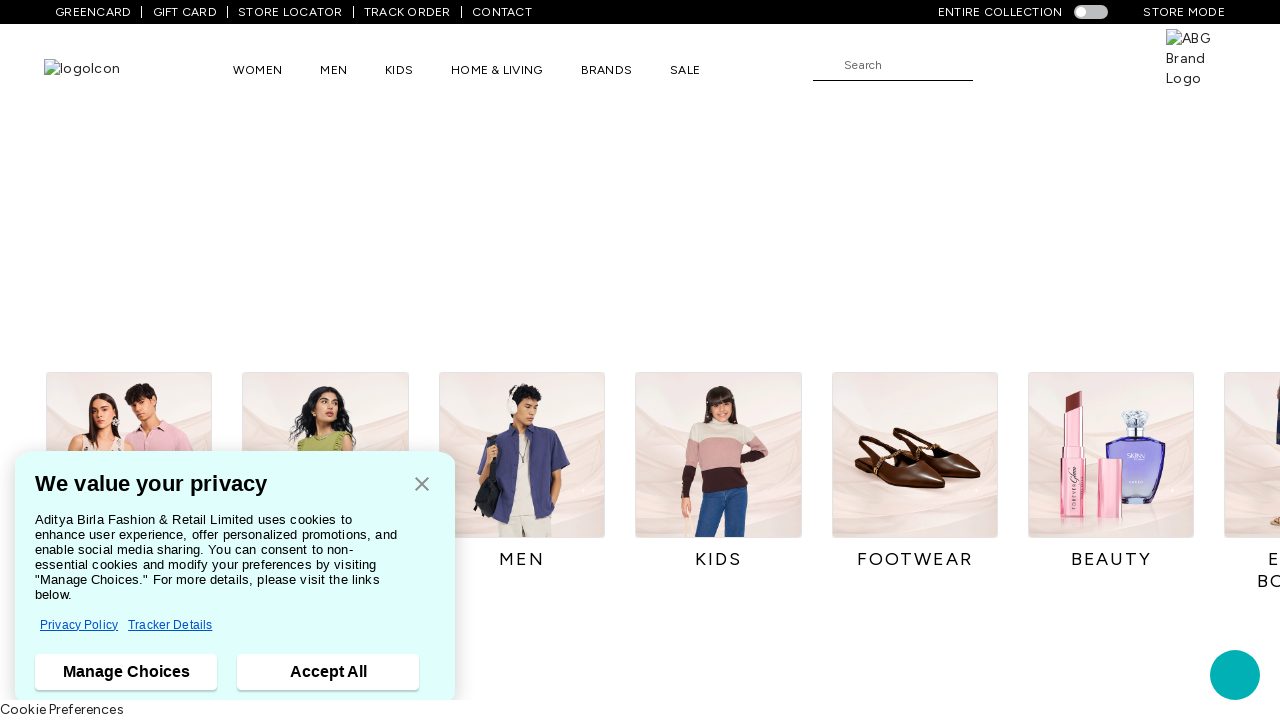

Waited 2000ms after first scroll
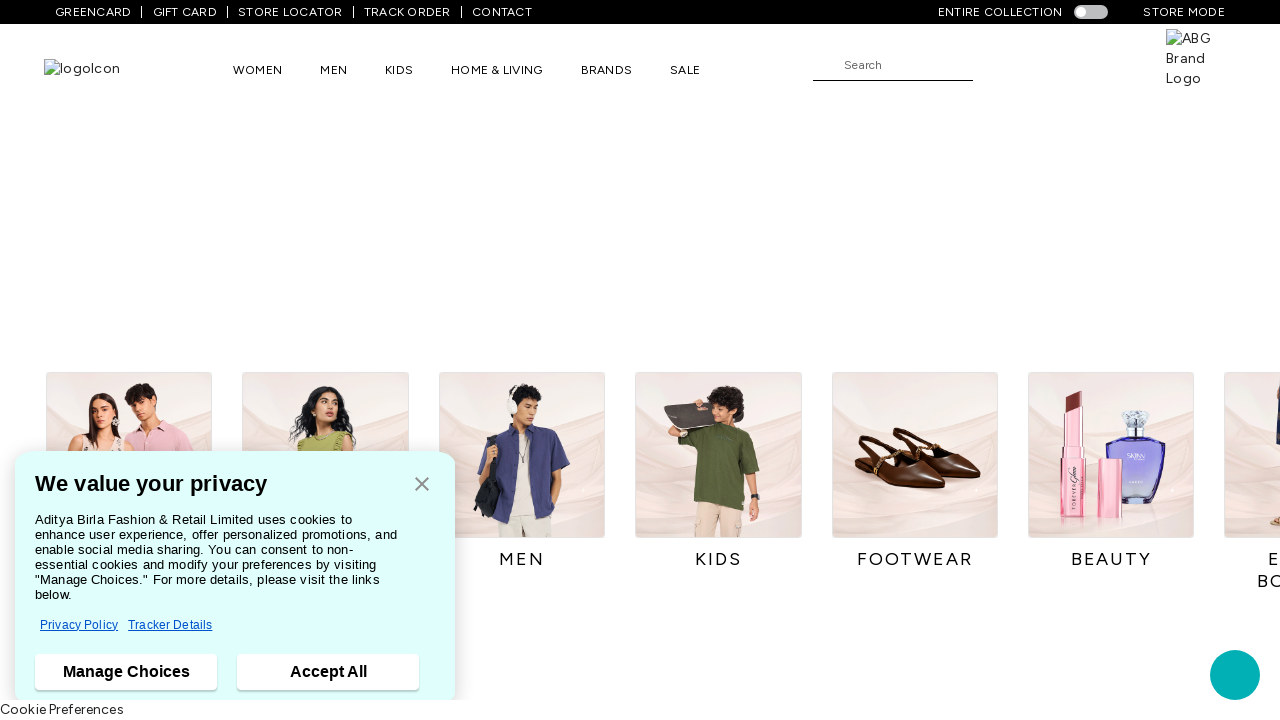

Scrolled down by additional 500 pixels
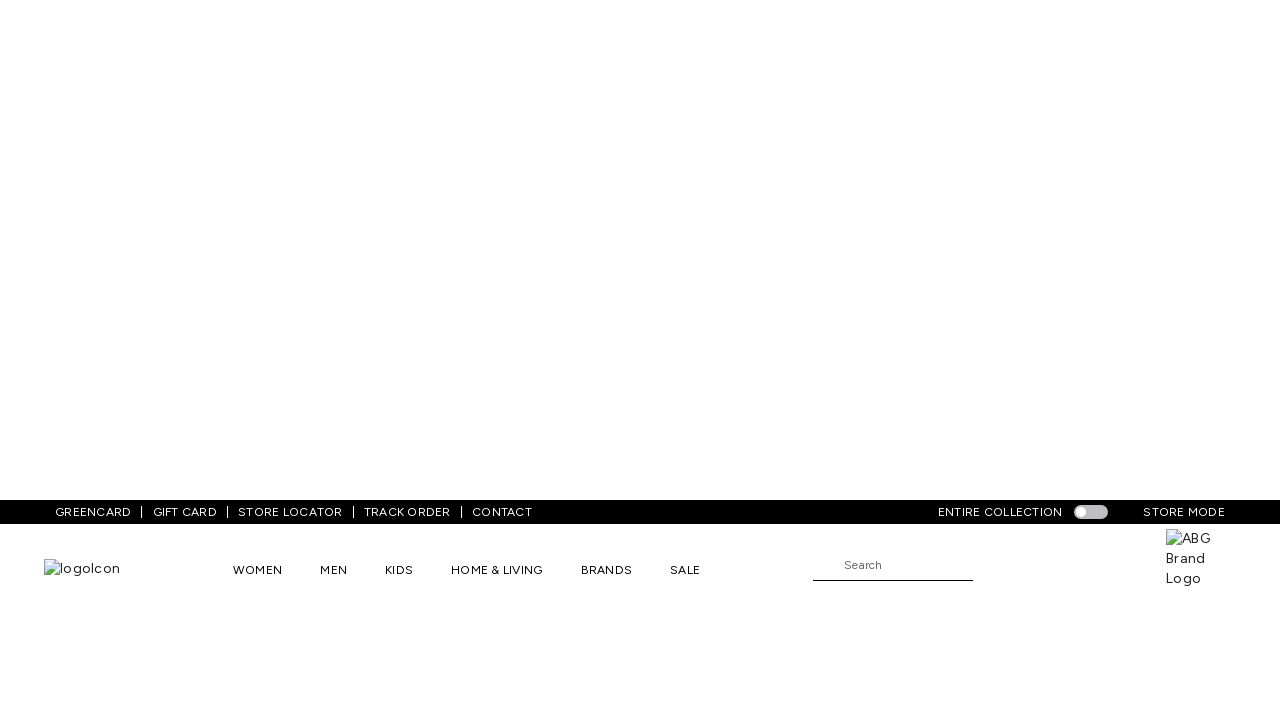

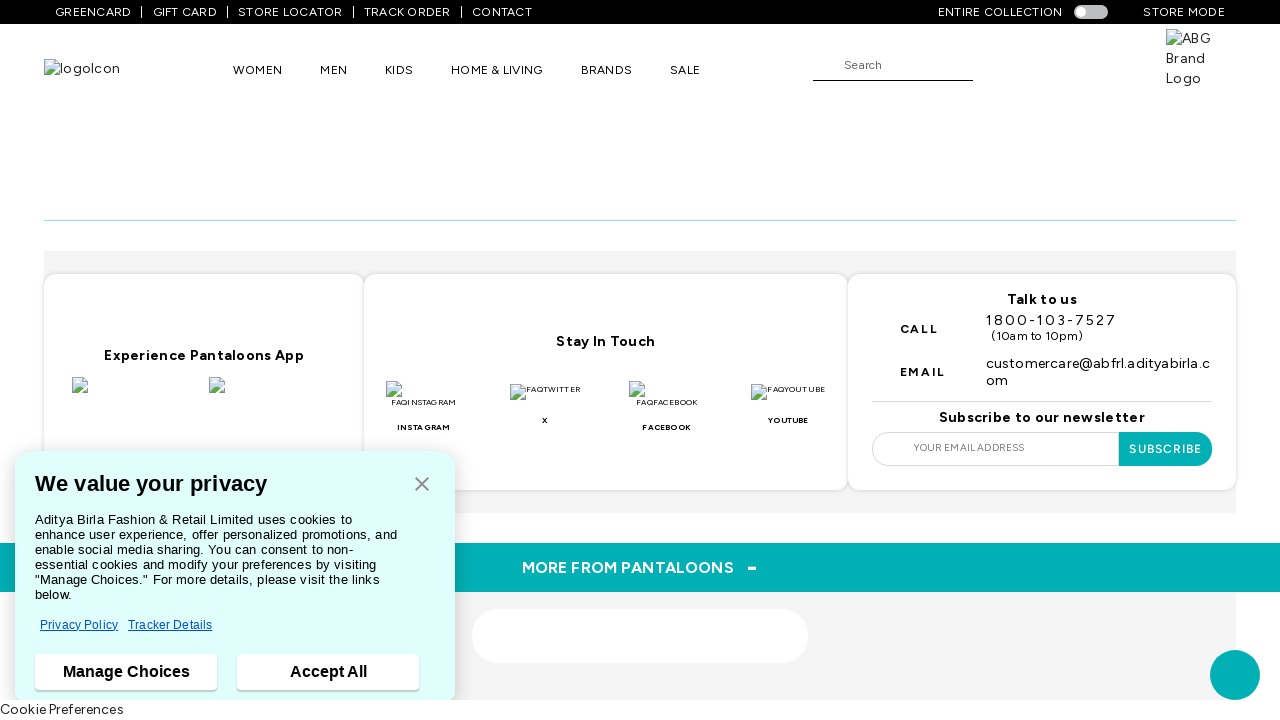